Tests the delete order functionality on demoblaze.com by adding a product to cart, navigating to cart, and deleting the item, then verifying the product is no longer in the cart.

Starting URL: https://www.demoblaze.com/

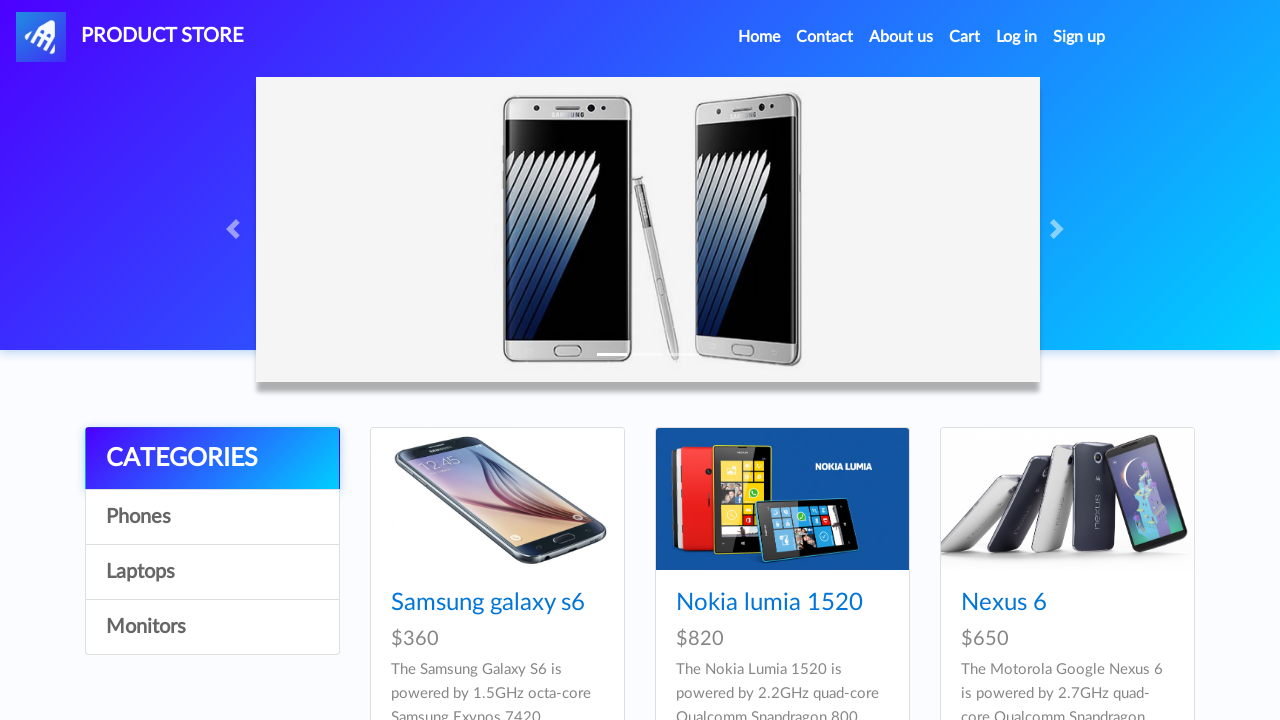

Clicked on product link for Iphone 6 32gb at (752, 361) on text=Iphone 6 32gb
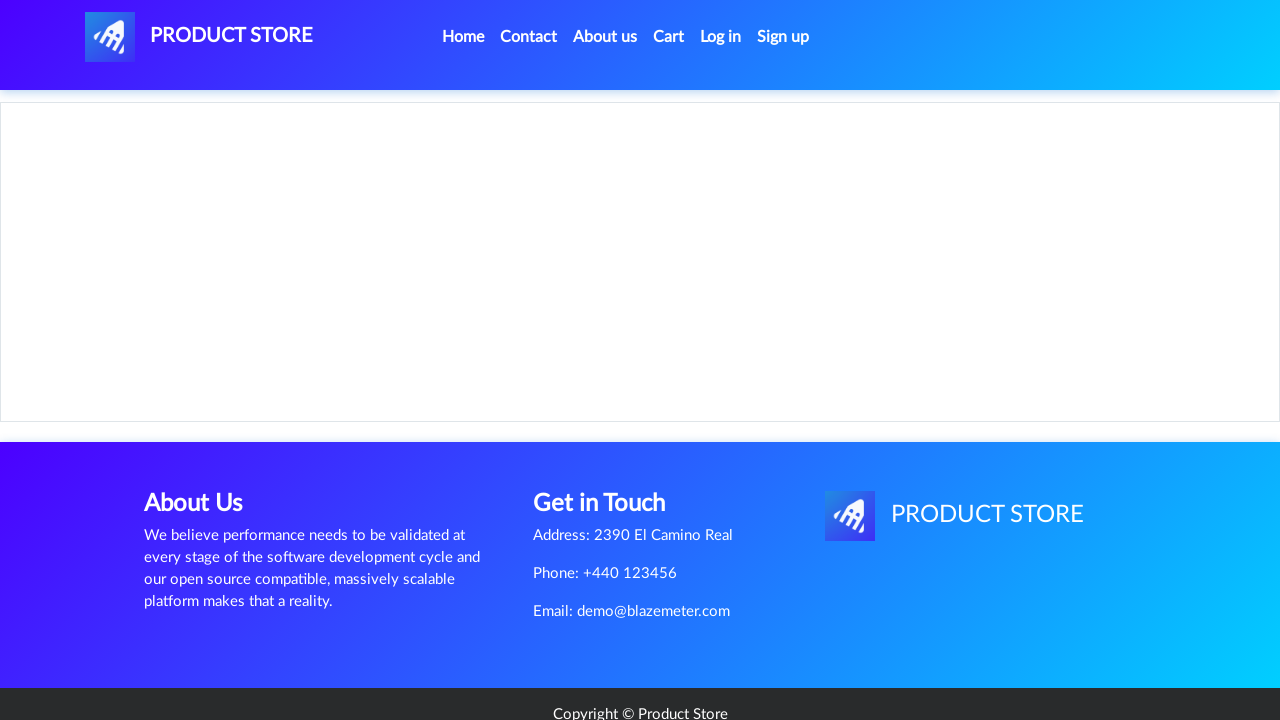

Waited for 'Add to cart' button to load on product page
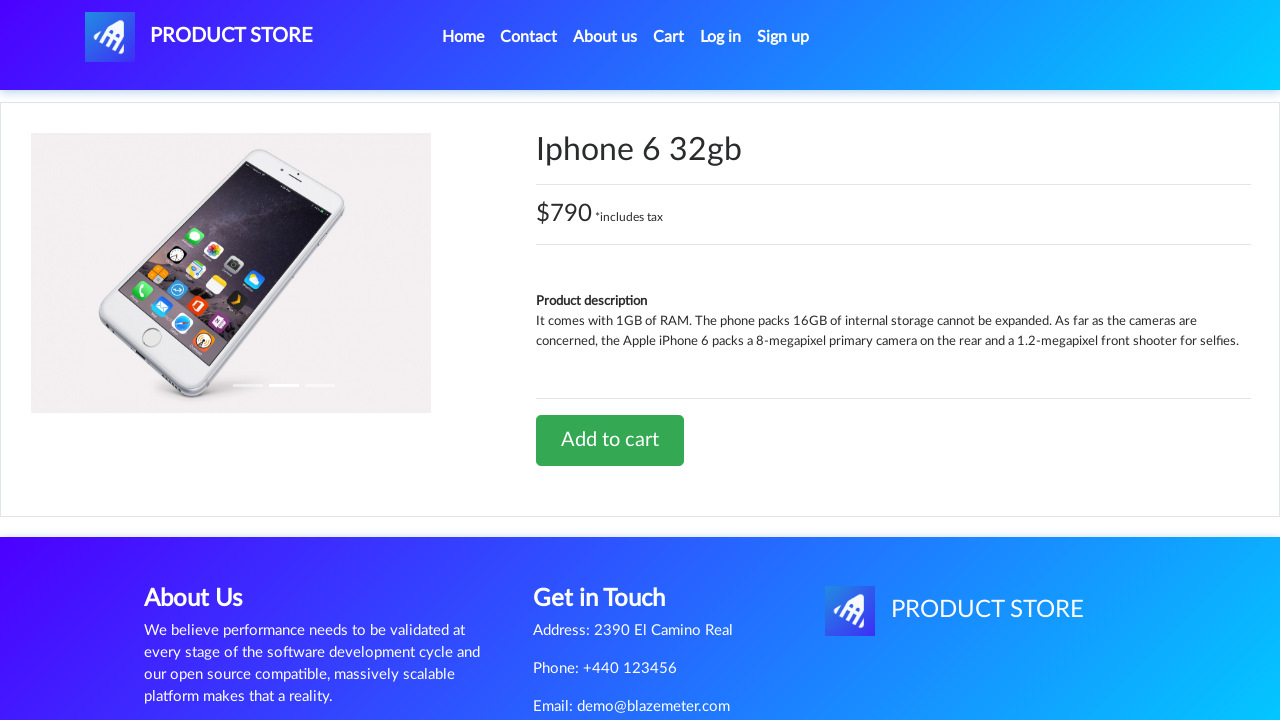

Clicked 'Add to cart' button at (610, 440) on text=Add to cart
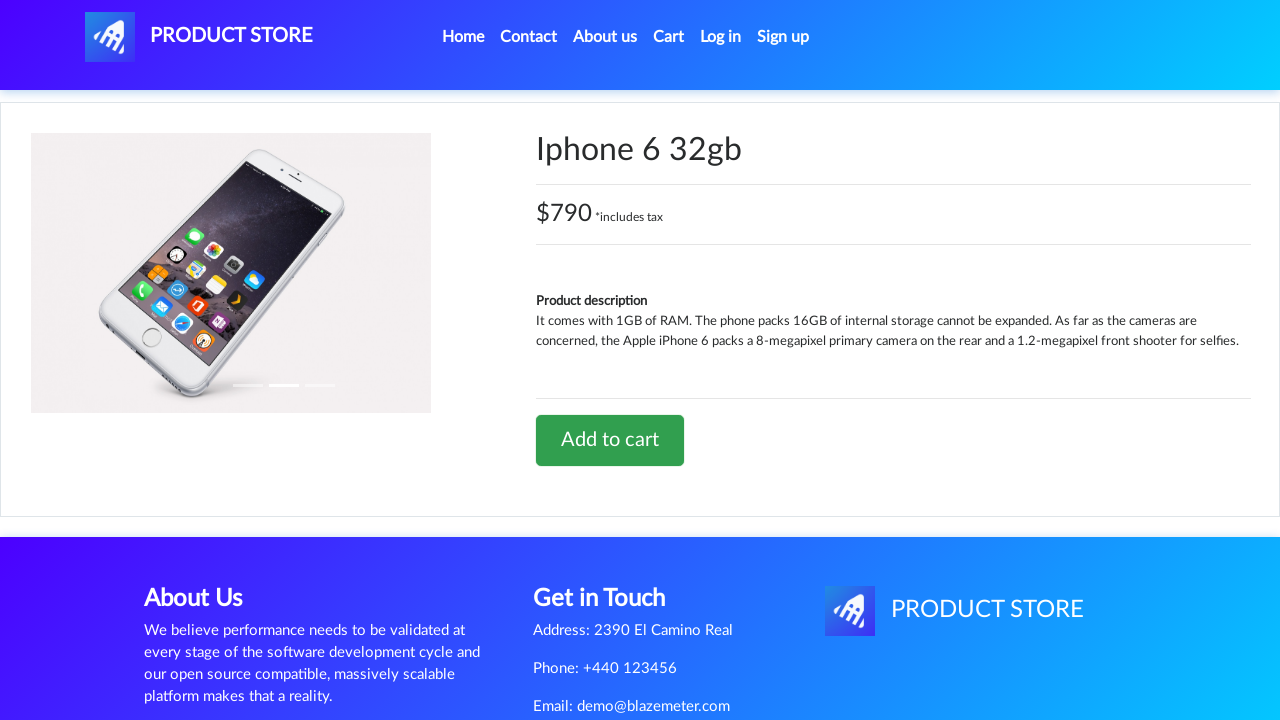

Set up dialog handler to accept alerts
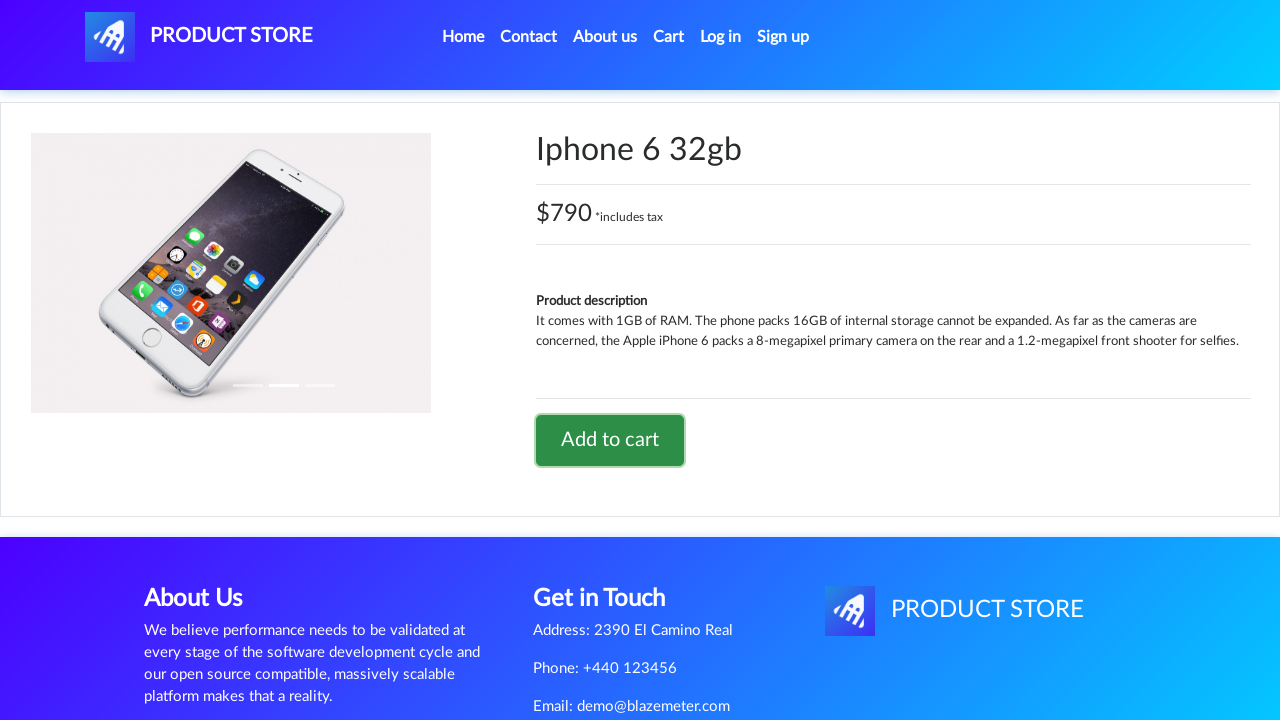

Waited 1 second for alert to appear and be handled
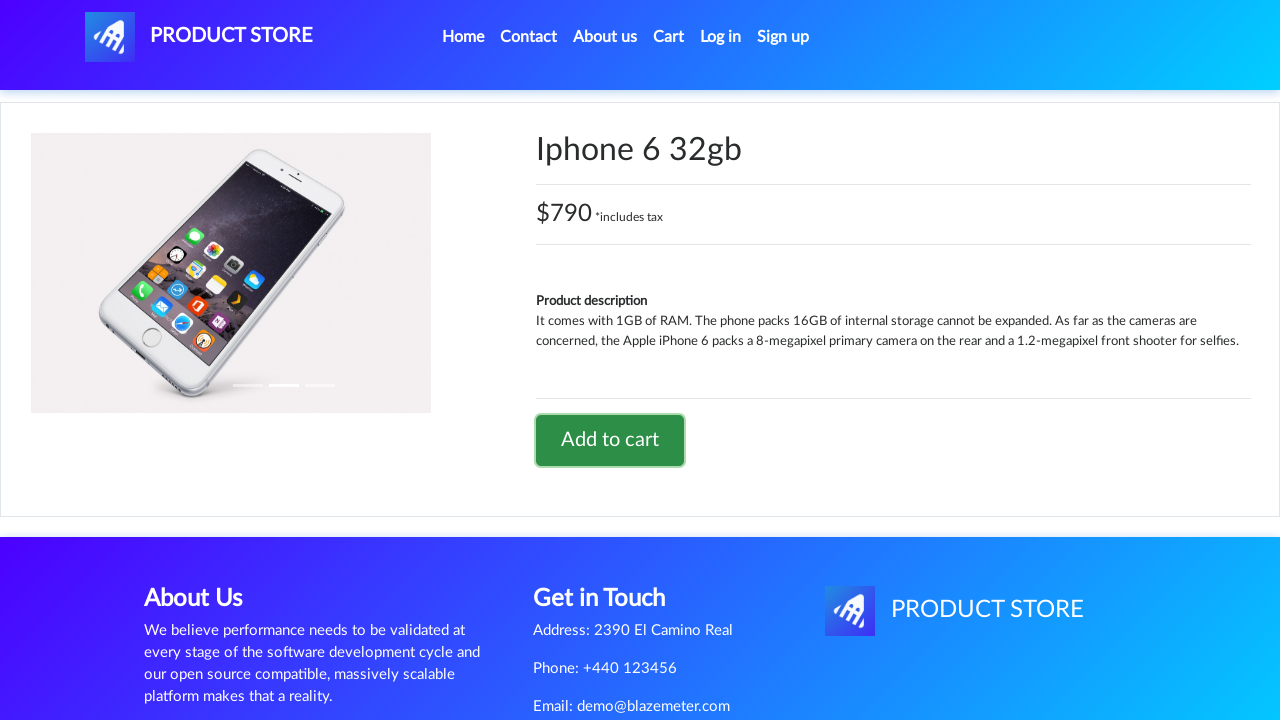

Clicked on cart link to navigate to cart page at (669, 37) on #cartur
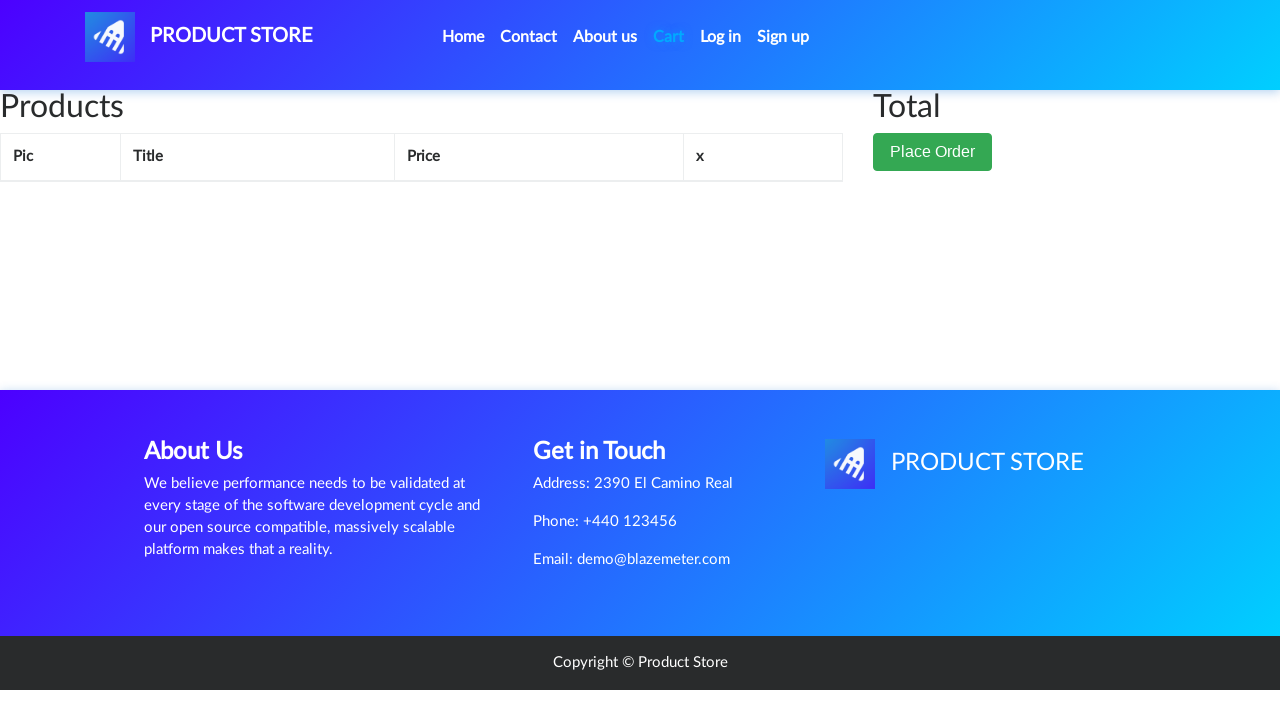

Waited for cart page to load with 'Delete' button visible
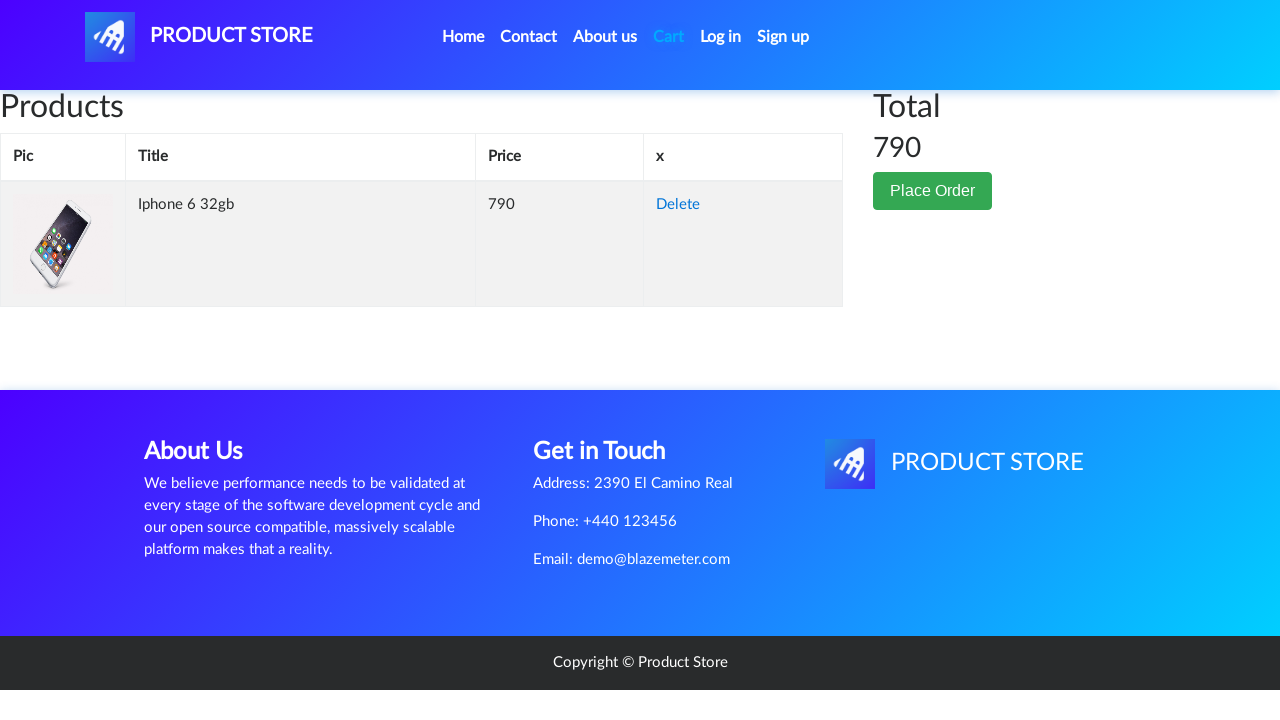

Clicked 'Delete' button to remove product from cart at (678, 205) on text=Delete
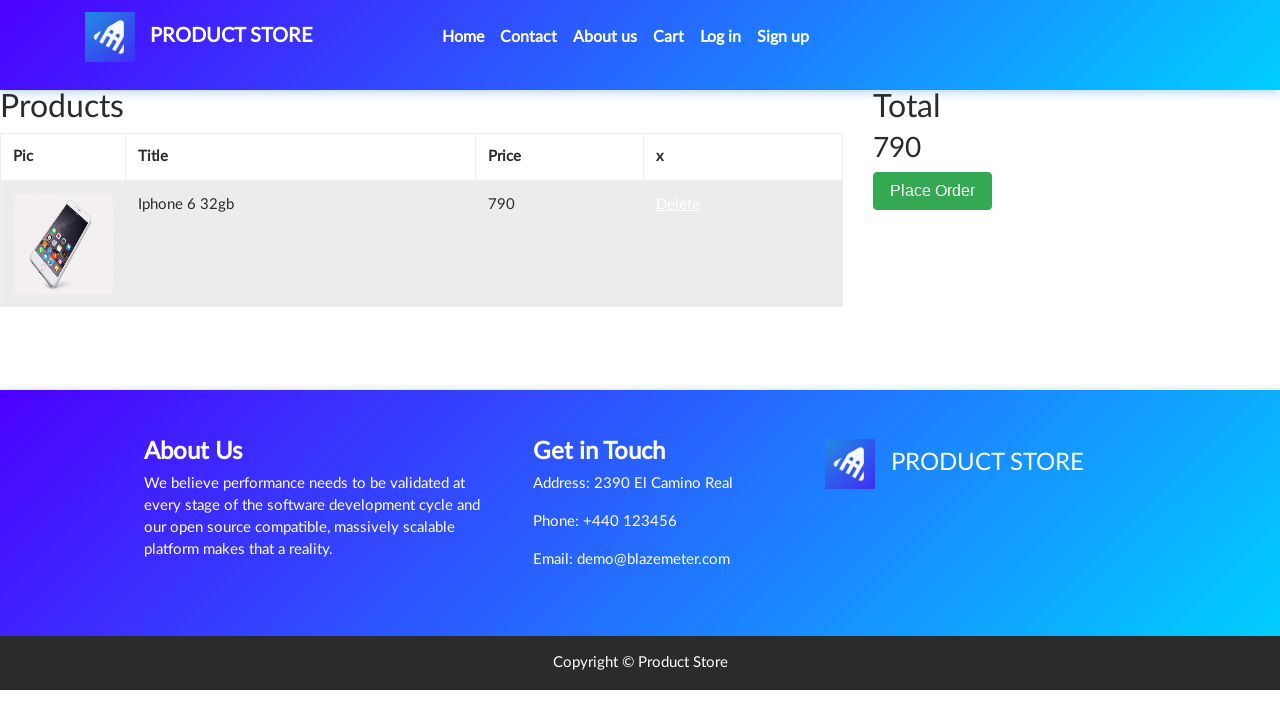

Waited 2 seconds for deletion to complete
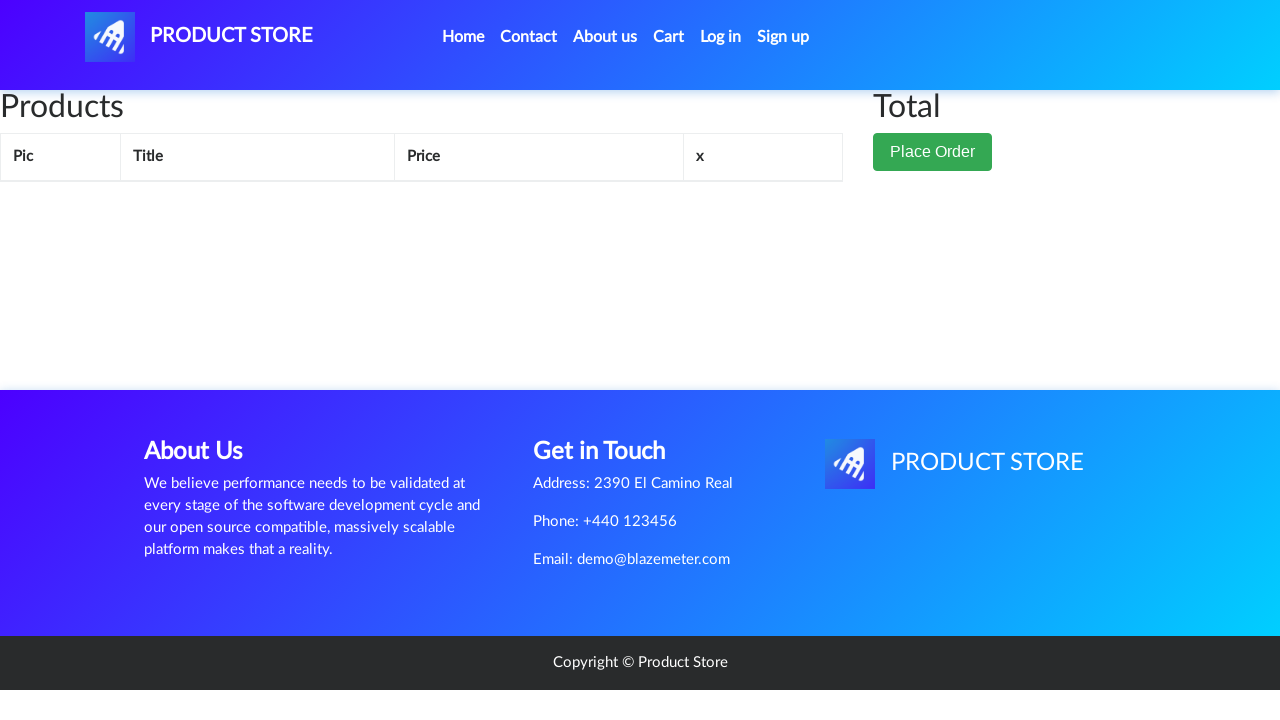

Verified that product is no longer in cart by checking element count
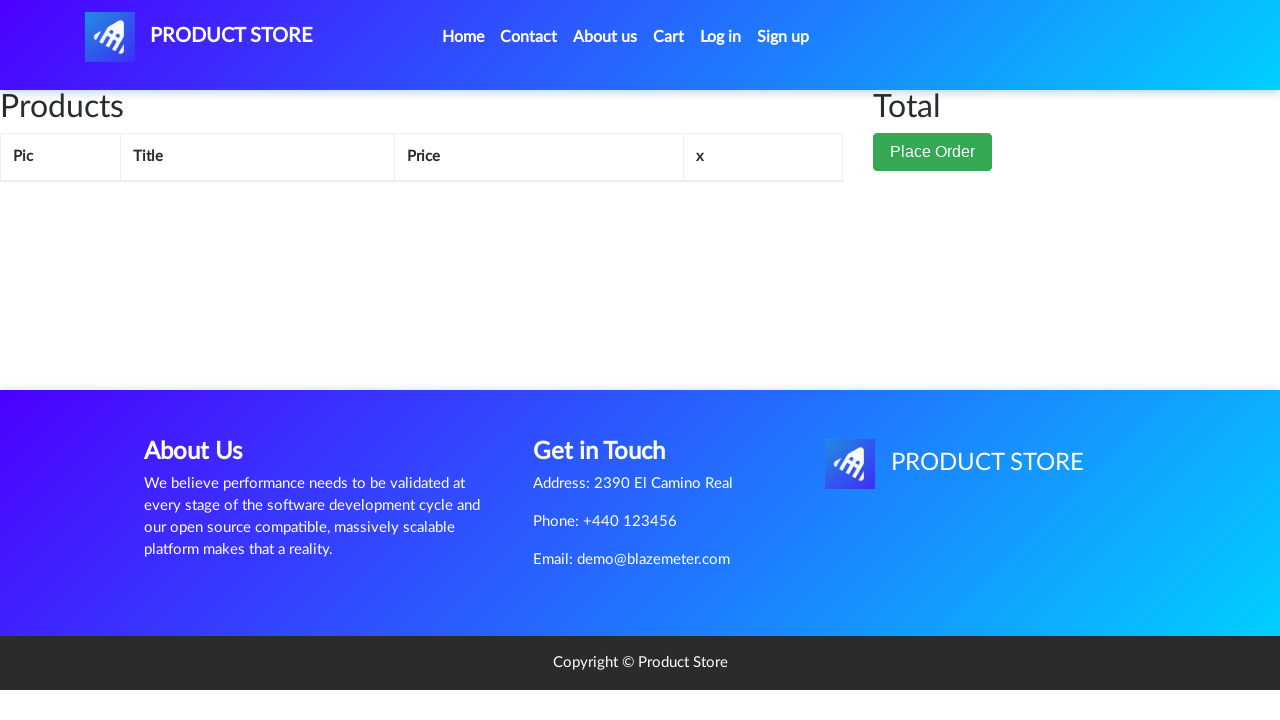

Assertion passed: Iphone 6 32gb successfully deleted from cart
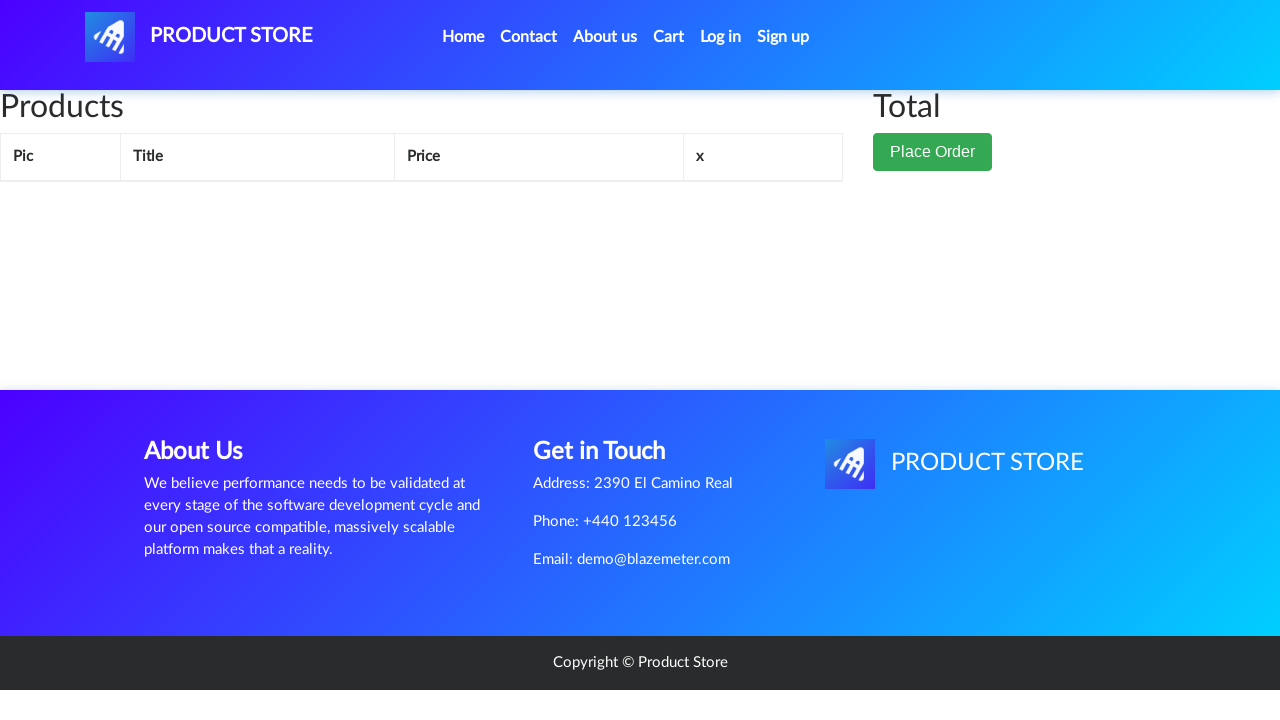

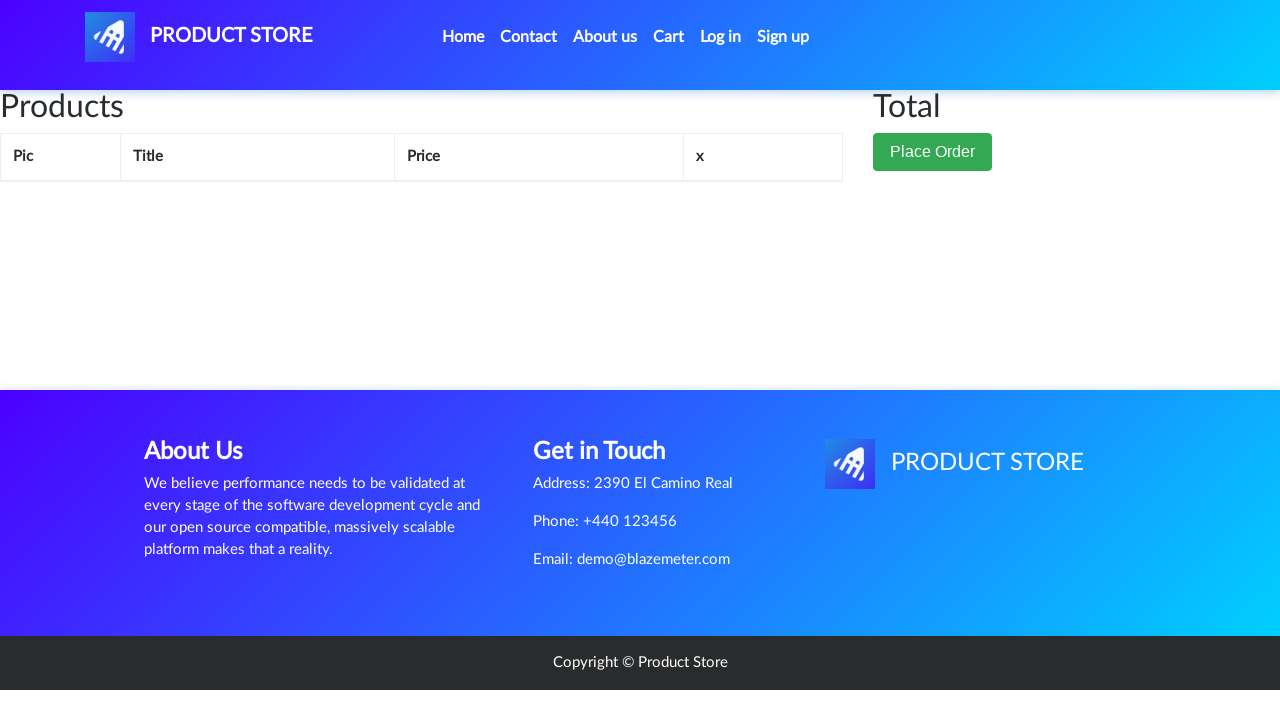